Tests a triangle identifier application by entering three equal side lengths to form an equilateral triangle and submitting the form to identify the triangle type.

Starting URL: https://testpages.herokuapp.com/styled/apps/triangle/triangle001.html

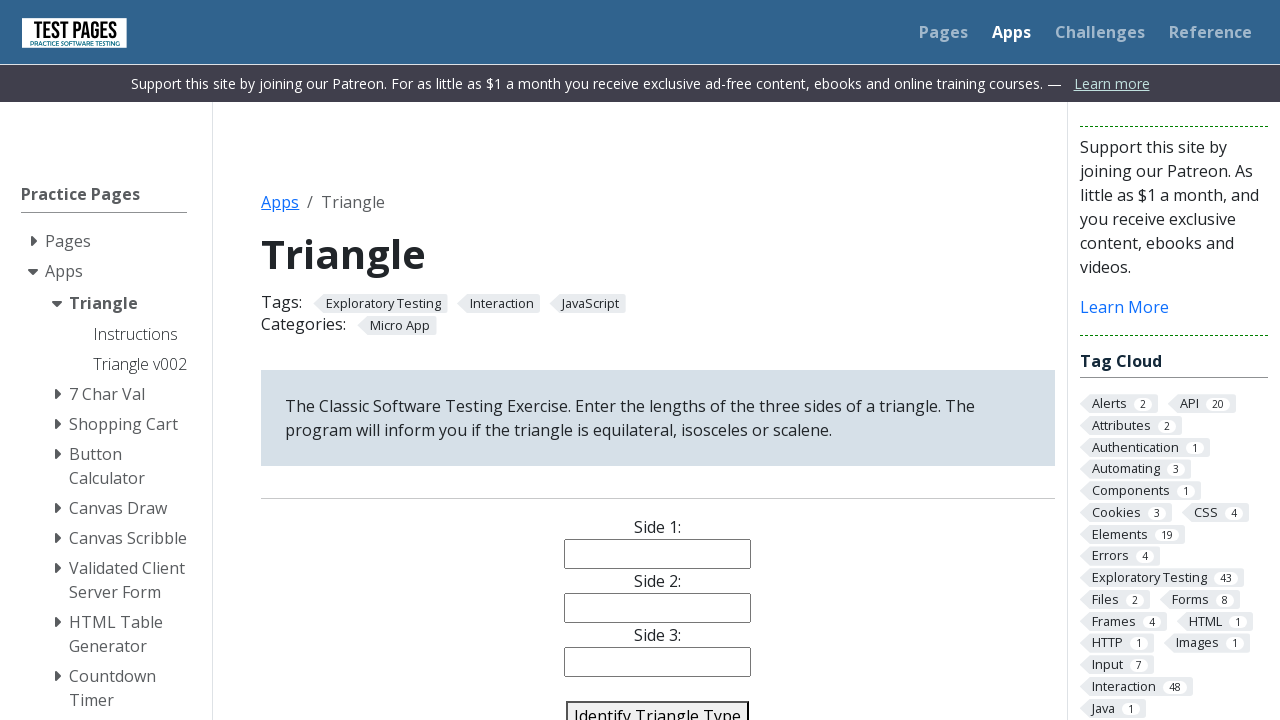

Entered '5' for side 1 on input[name='side1']
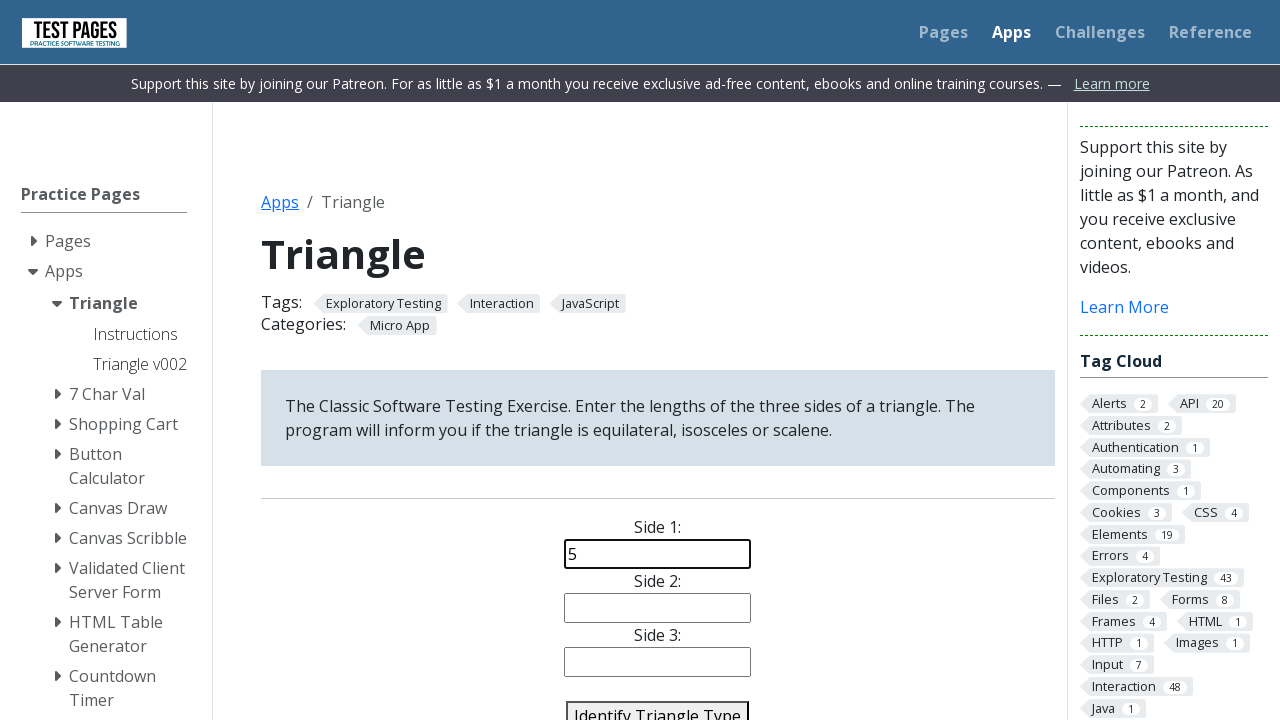

Entered '5' for side 2 on input[name='side2']
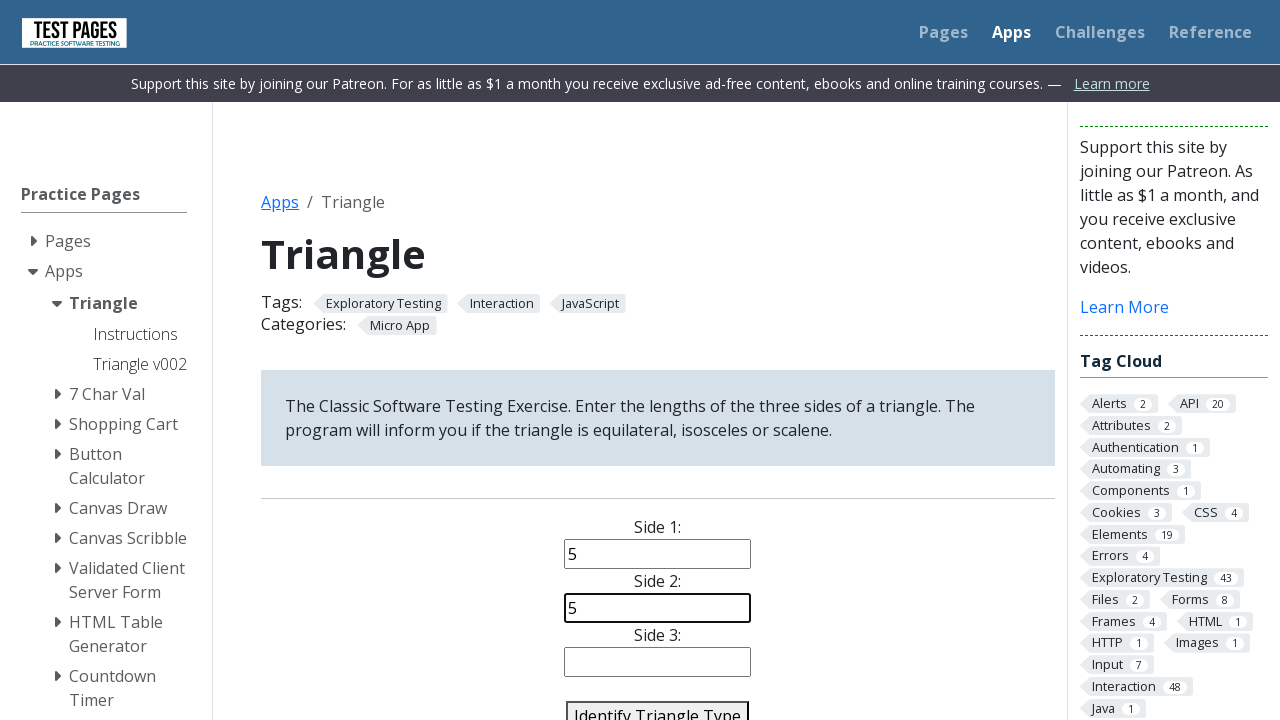

Entered '5' for side 3 on input[name='side3']
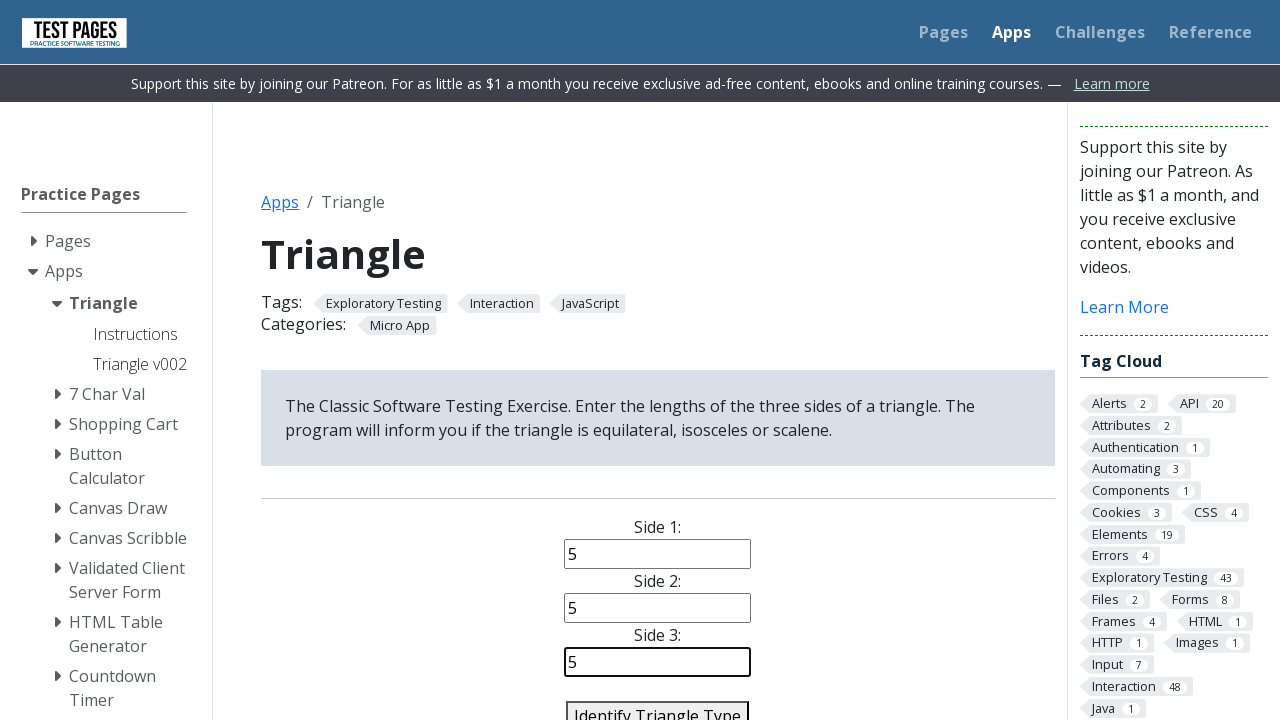

Clicked identify triangle button to submit form at (658, 705) on #identify-triangle-action
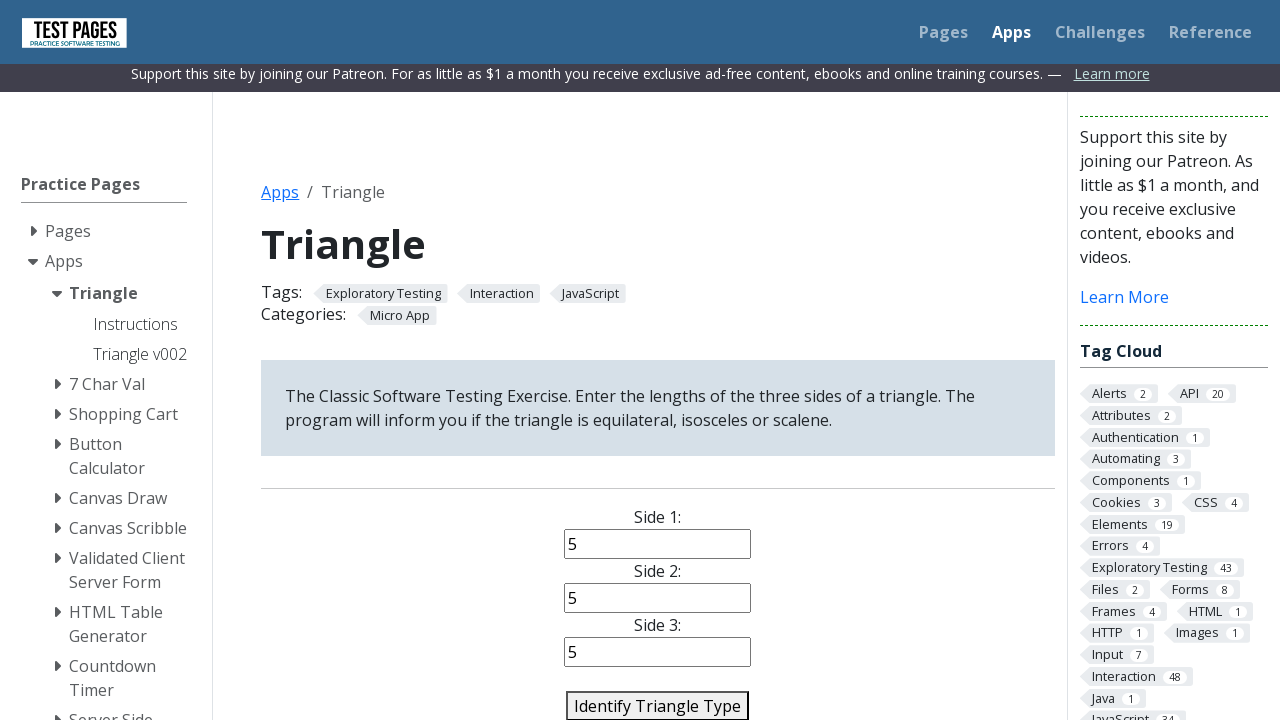

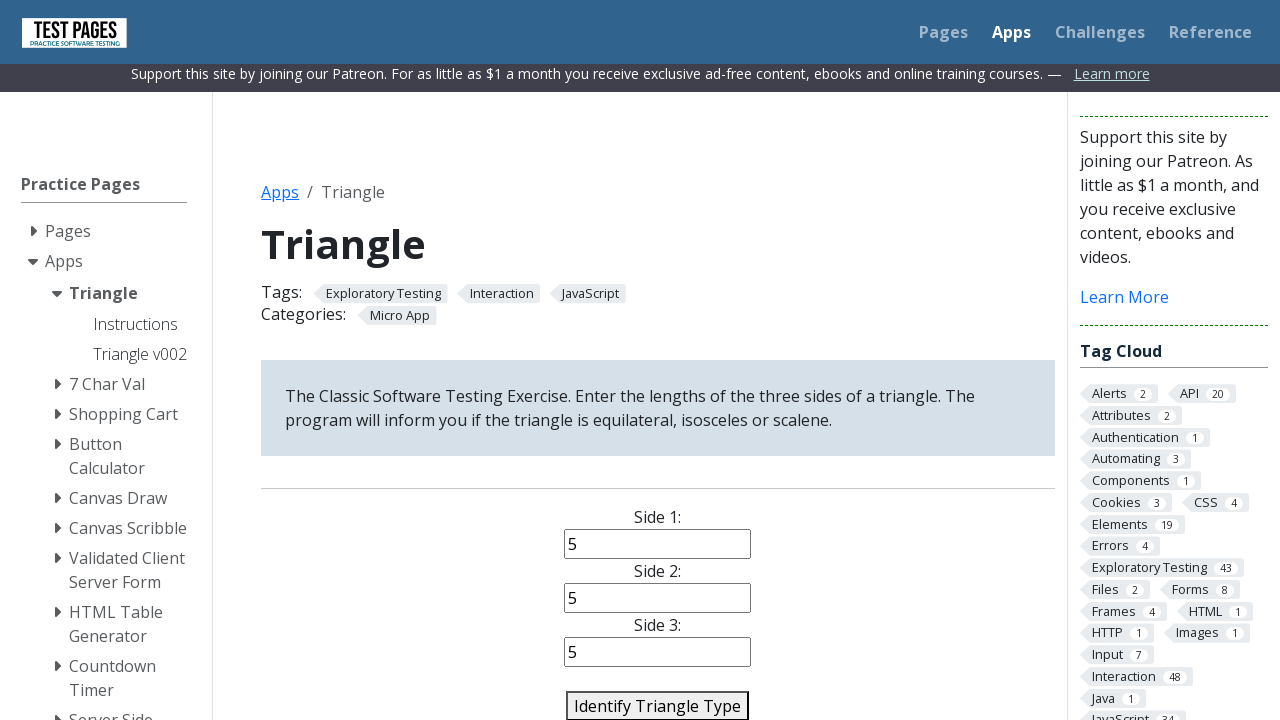